Navigates to a test automation practice page and verifies the heading text content

Starting URL: https://ultimateqa.com/simple-html-elements-for-automation/

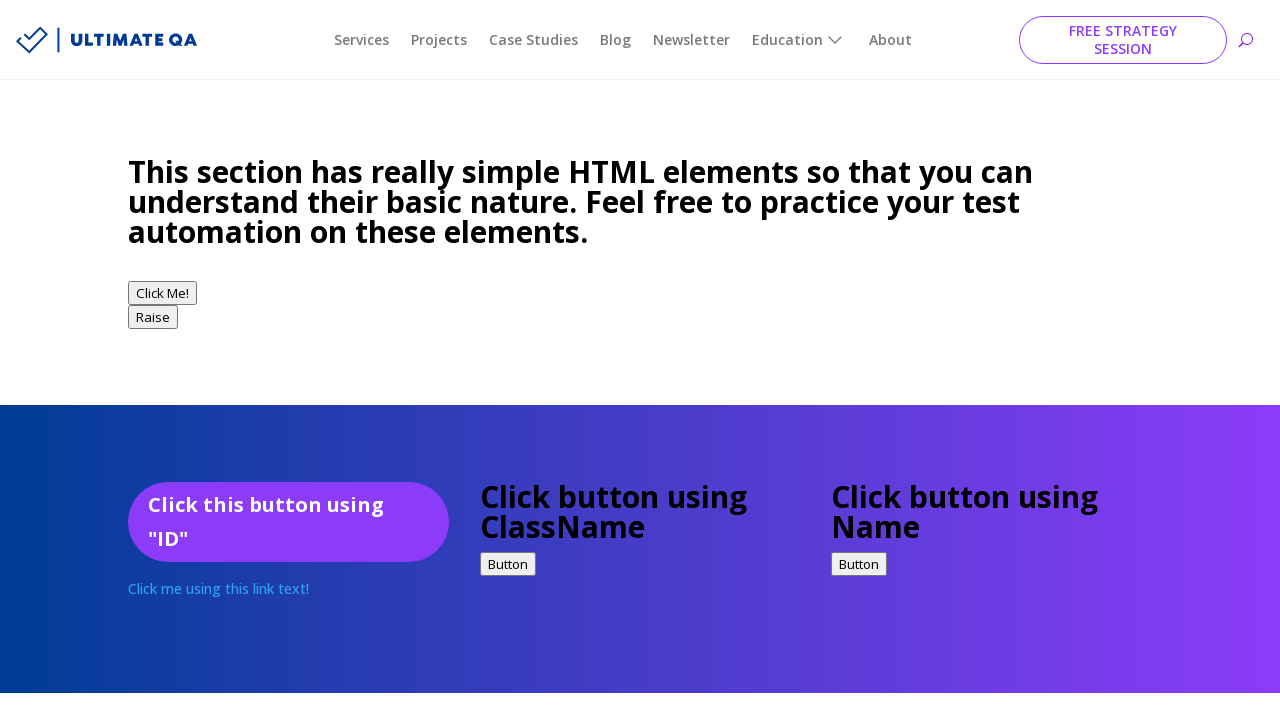

Navigated to test automation practice page
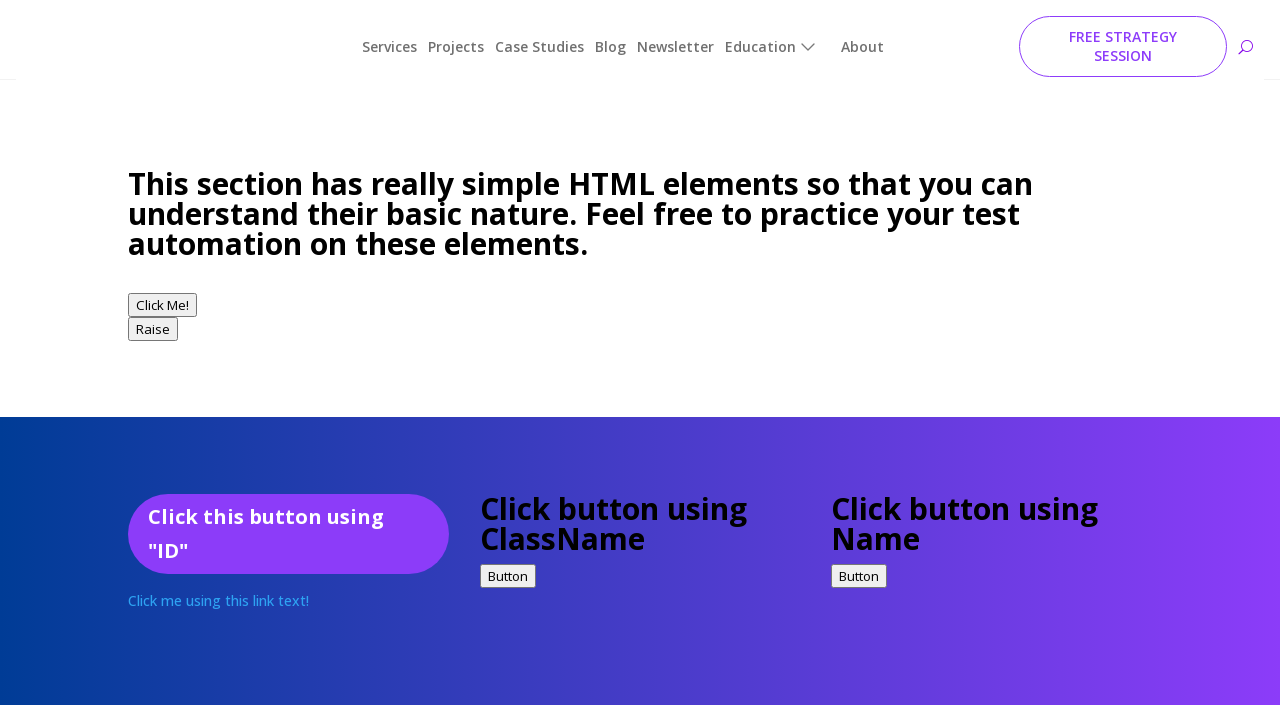

Retrieved h3 heading text content
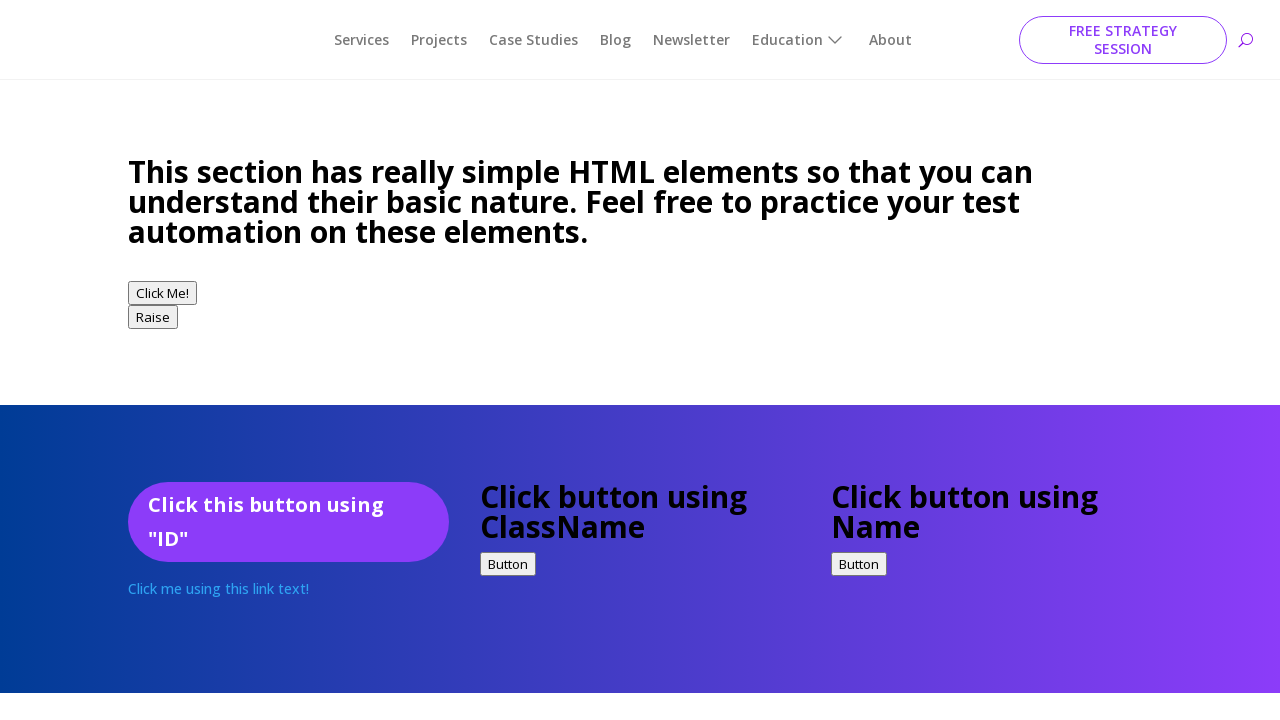

Verified heading text matches expected content
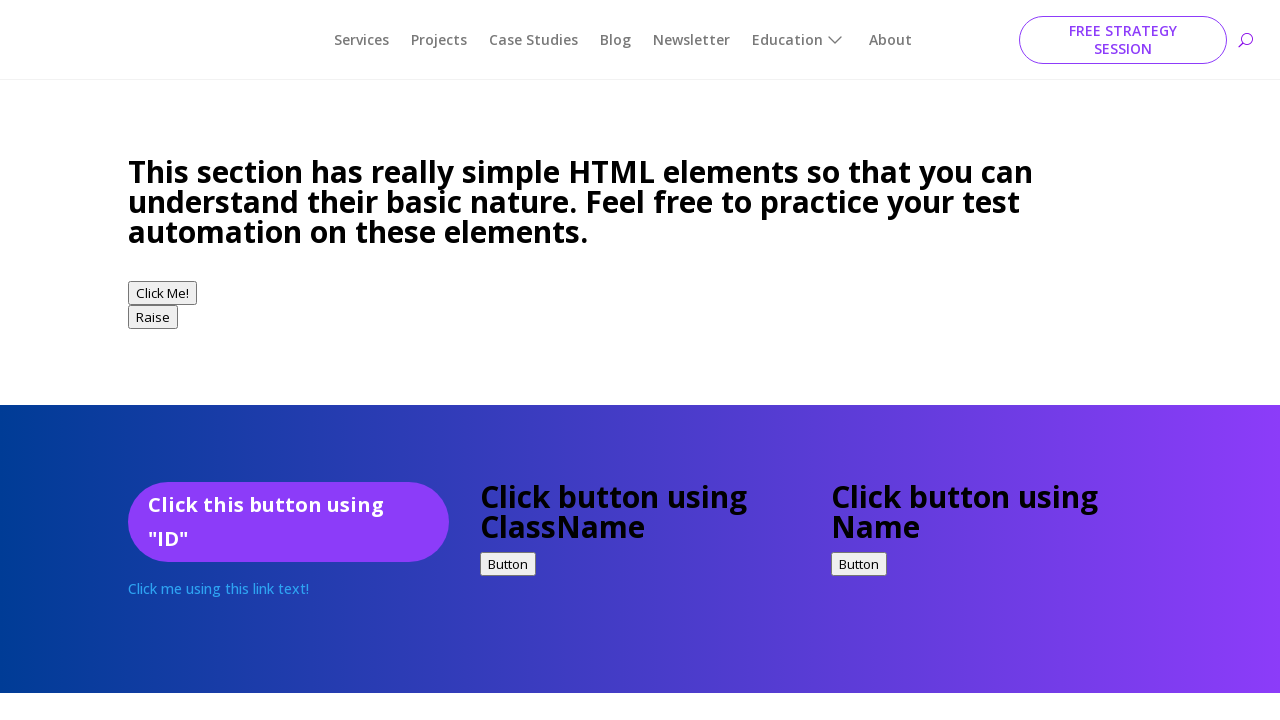

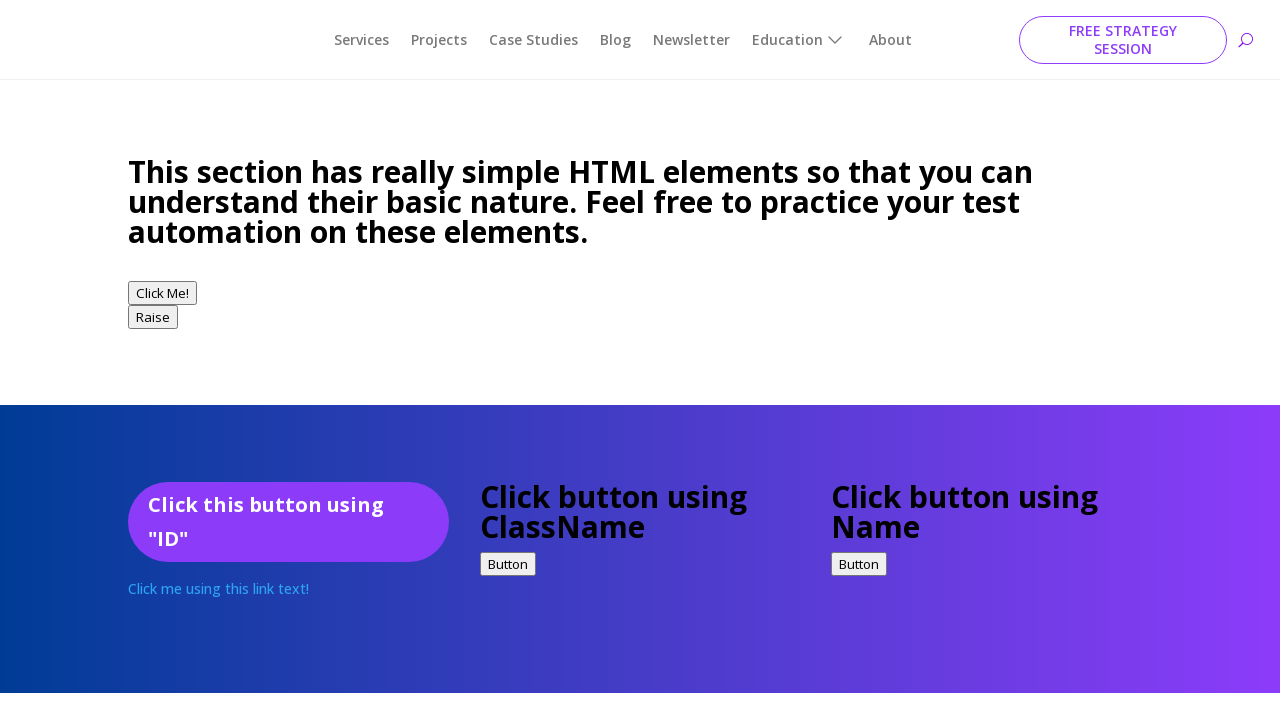